Tests various form elements on a practice page including textbox interaction, checkboxes, radio buttons, show/hide buttons, dropdown selection, and autocomplete functionality.

Starting URL: https://www.letskodeit.com/practice

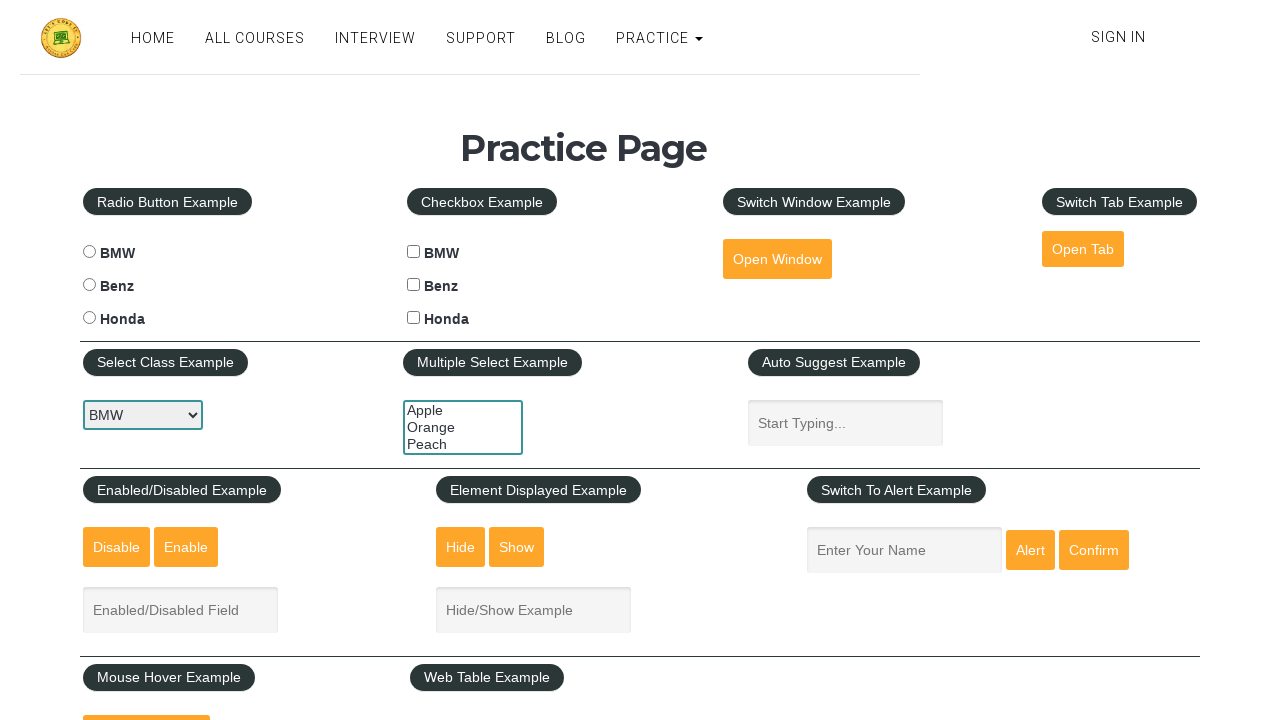

Navigated to practice page
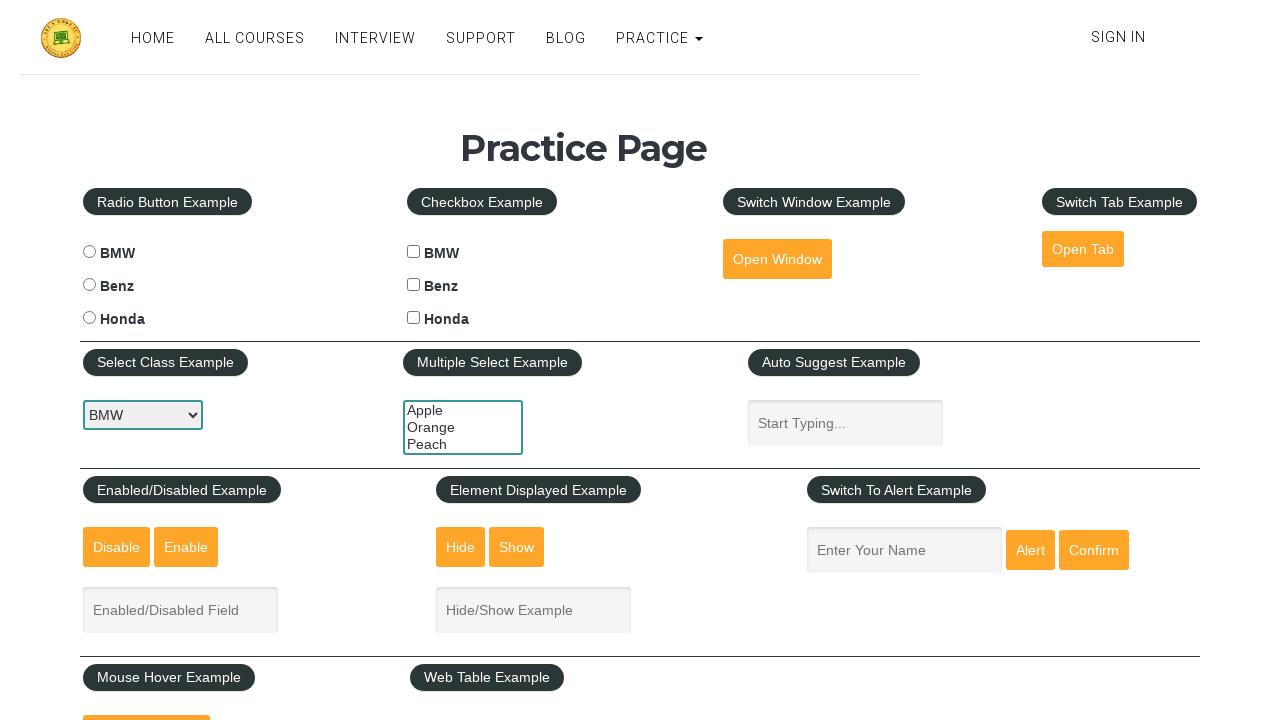

Clicked on autocomplete textbox at (845, 423) on internal:role=textbox[name="Start Typing..."i]
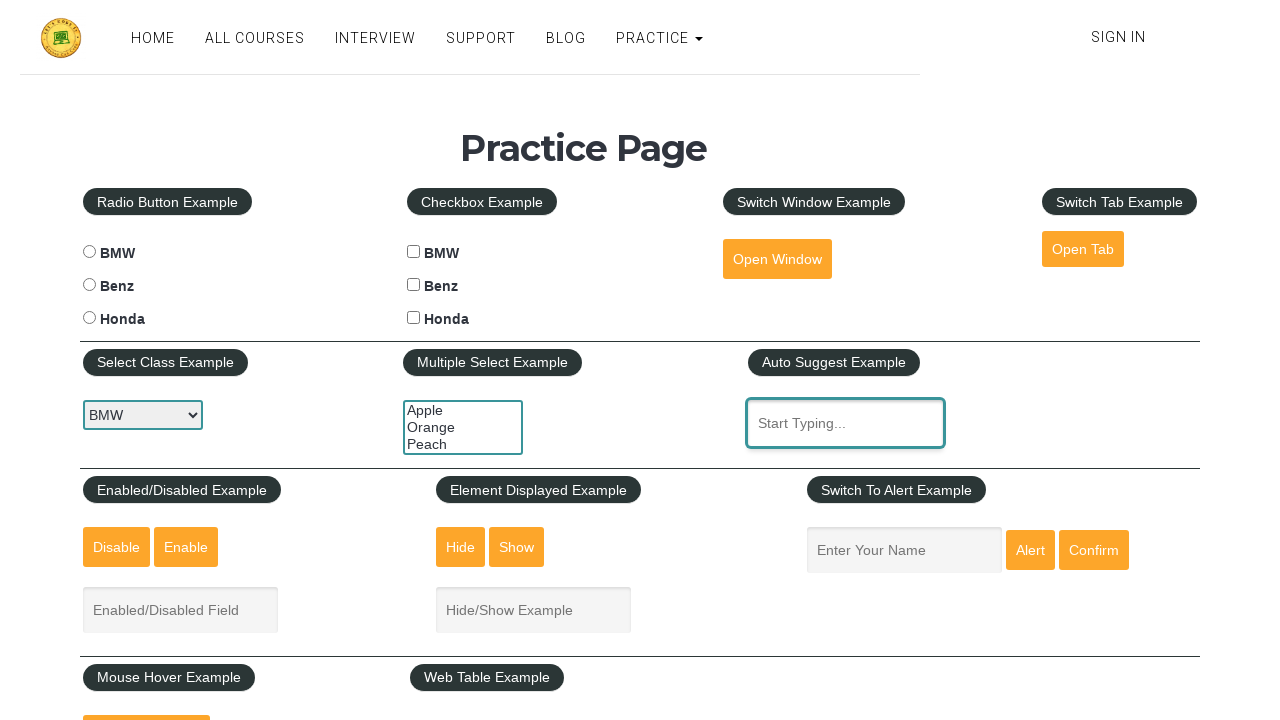

Checked BMW checkbox at (414, 252) on #bmwcheck
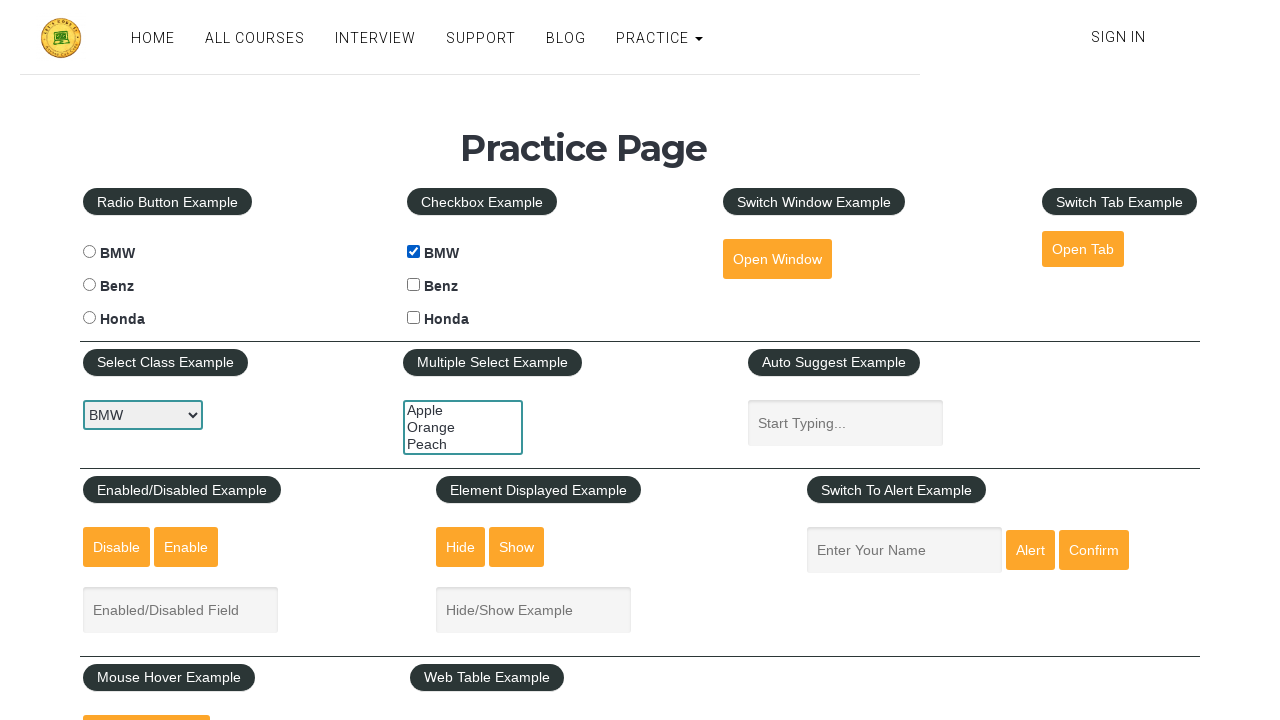

Checked Honda checkbox at (414, 318) on #hondacheck
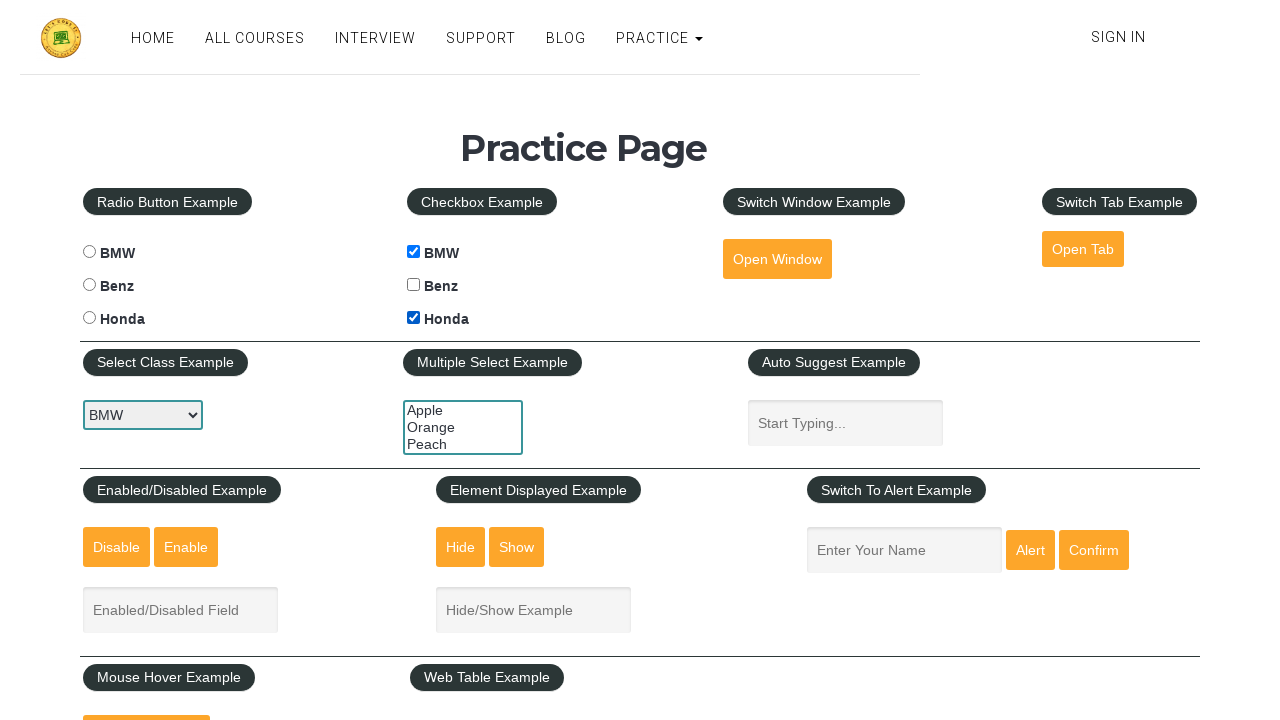

Selected Benz radio button at (89, 285) on #benzradio
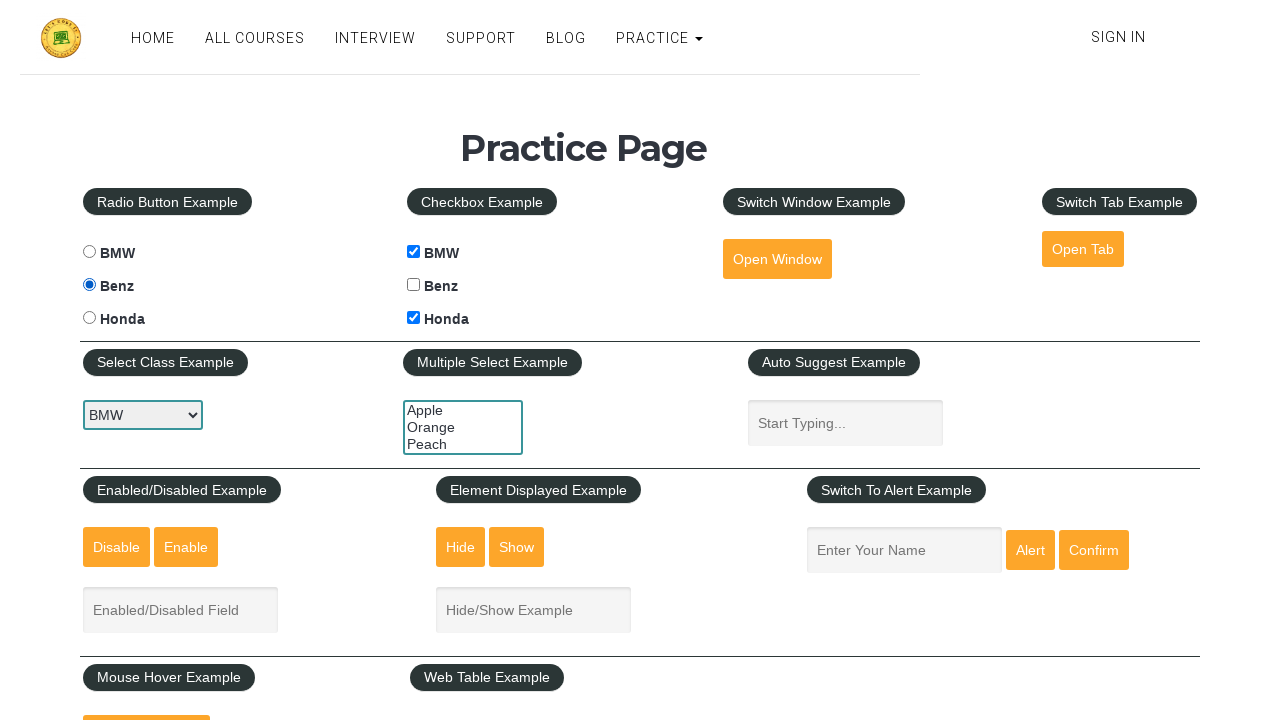

Clicked Show button at (517, 547) on internal:role=button[name="Show"i]
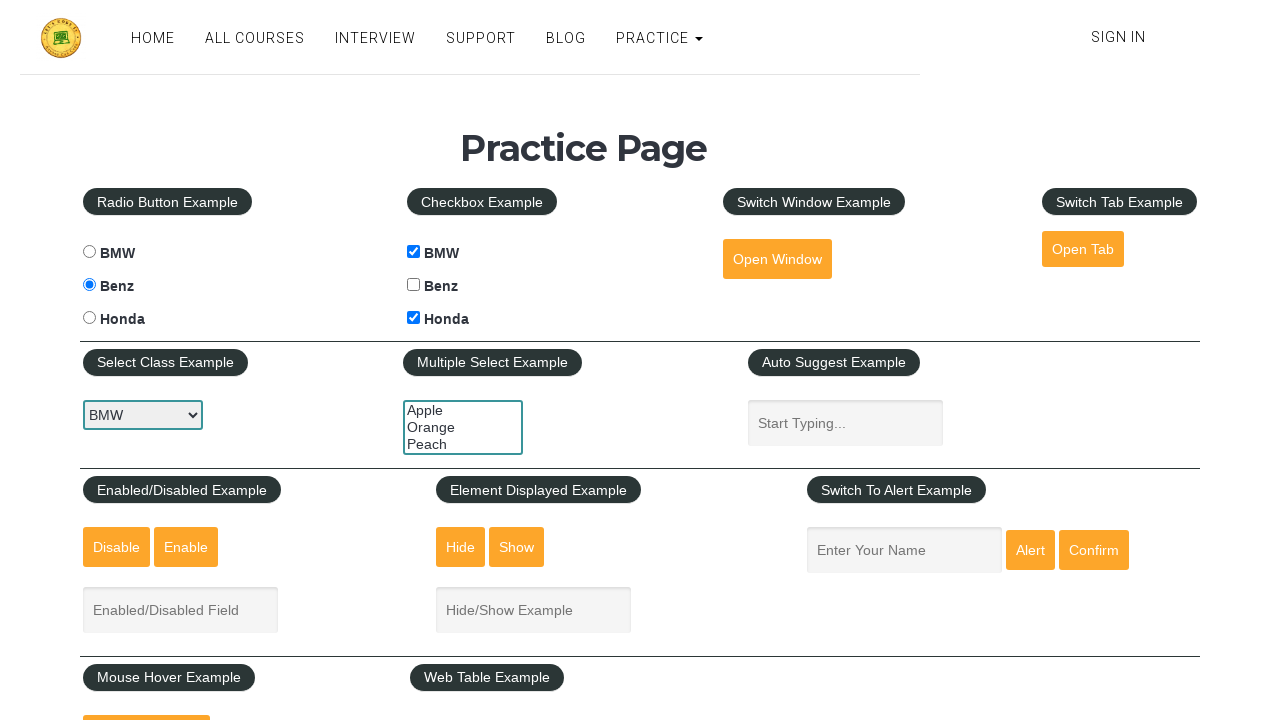

Clicked Hide button at (461, 547) on internal:role=button[name="Hide"i]
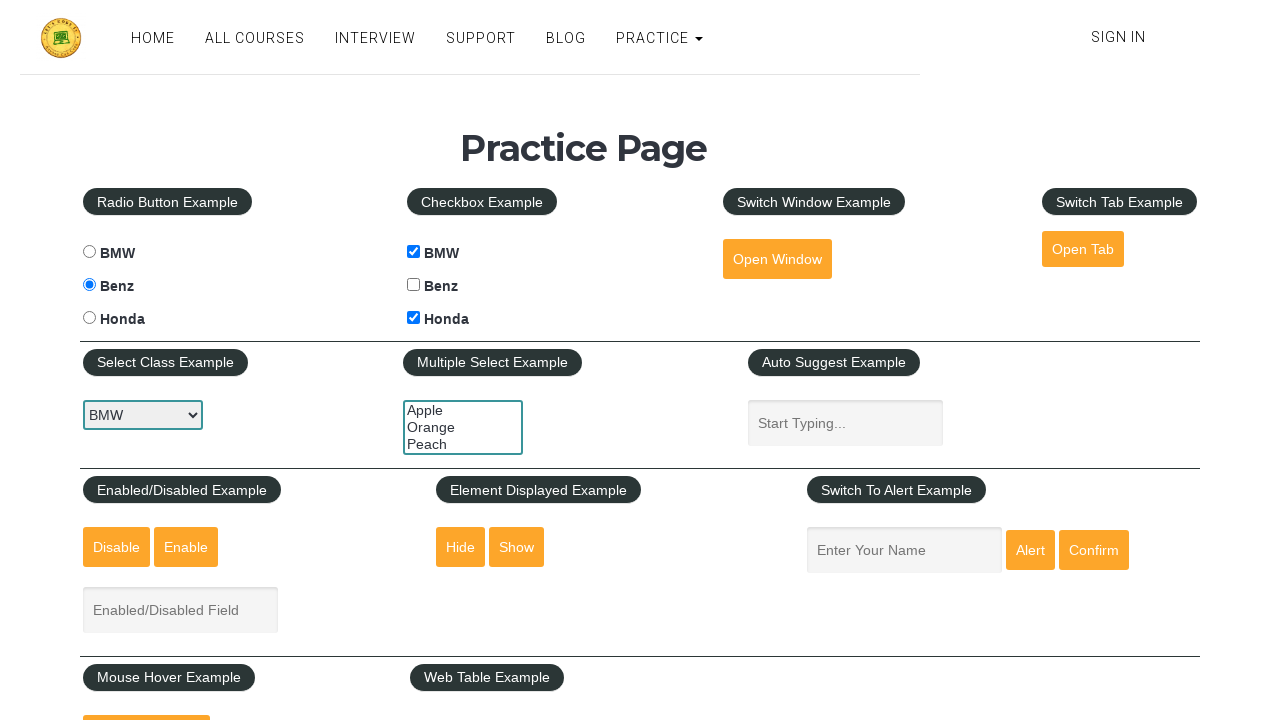

Selected 'benz' from car dropdown on #carselect
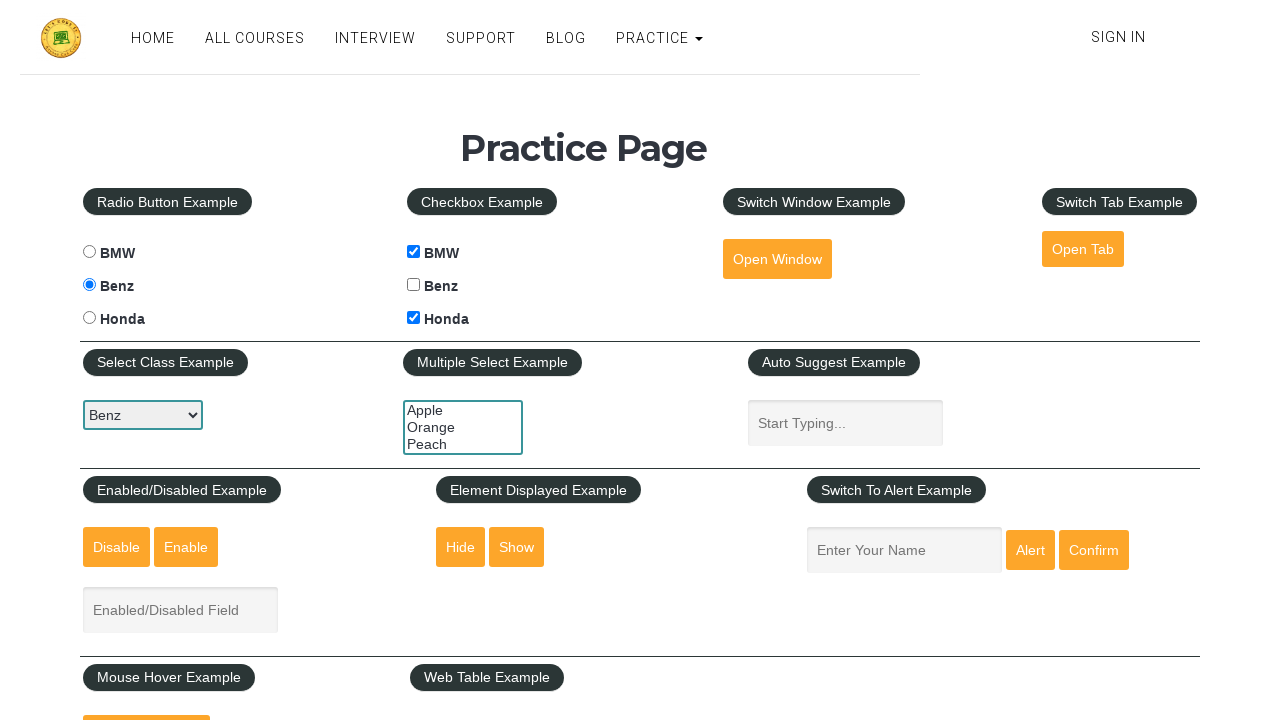

Clicked on autocomplete textbox again at (845, 423) on internal:role=textbox[name="Start Typing..."i]
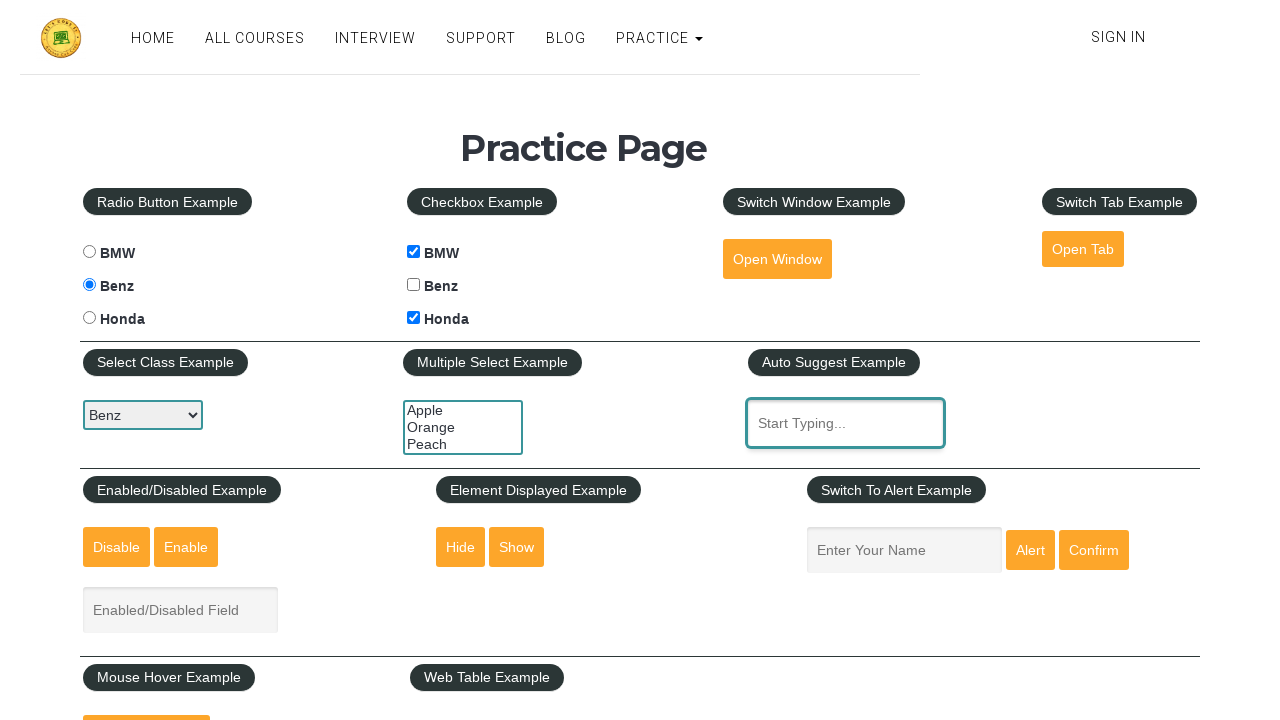

Typed 'be' in autocomplete field on internal:role=textbox[name="Start Typing..."i]
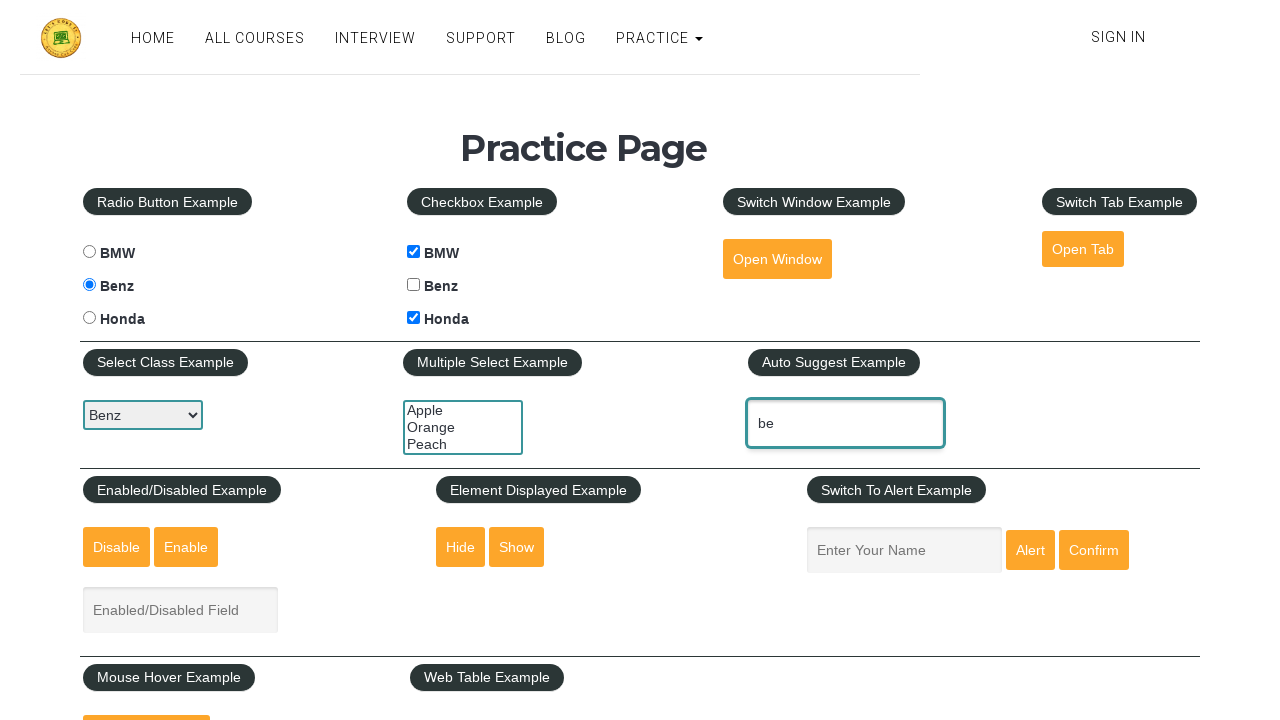

Selected 'Cucumber' from autocomplete suggestions at (802, 457) on internal:text="Cucumber"i
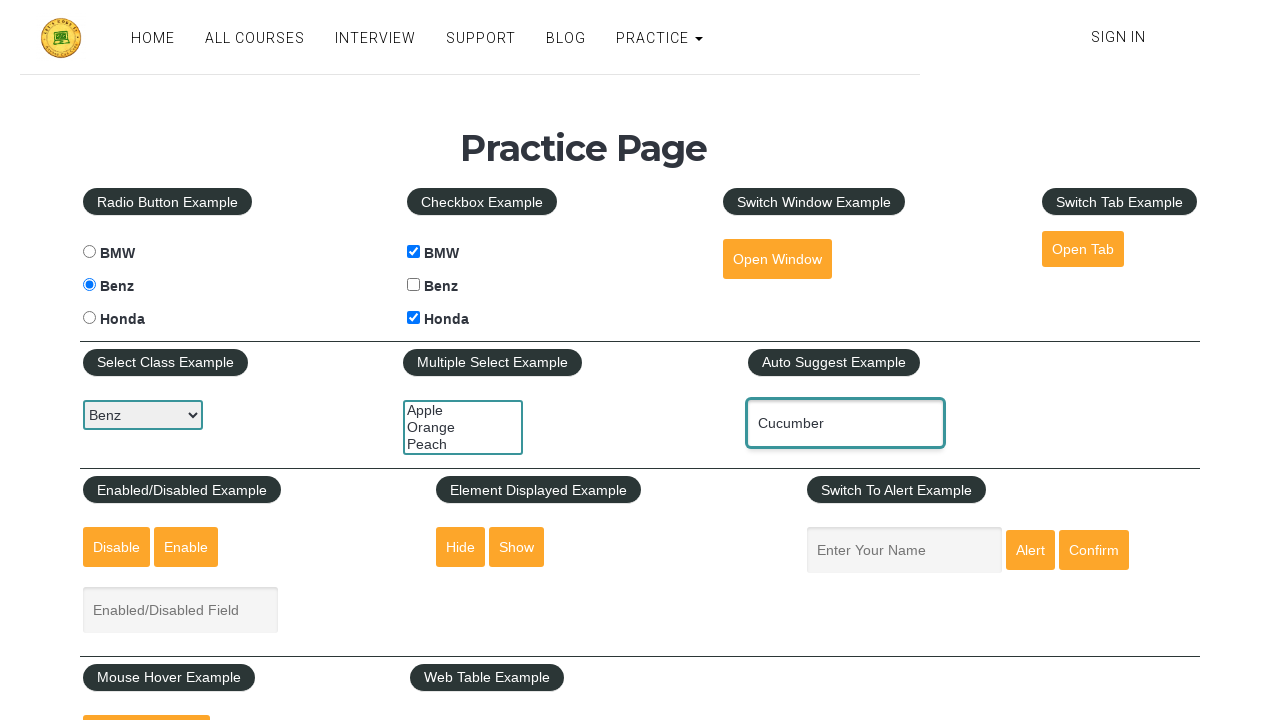

Clicked on autocomplete textbox once more at (845, 423) on internal:role=textbox[name="Start Typing..."i]
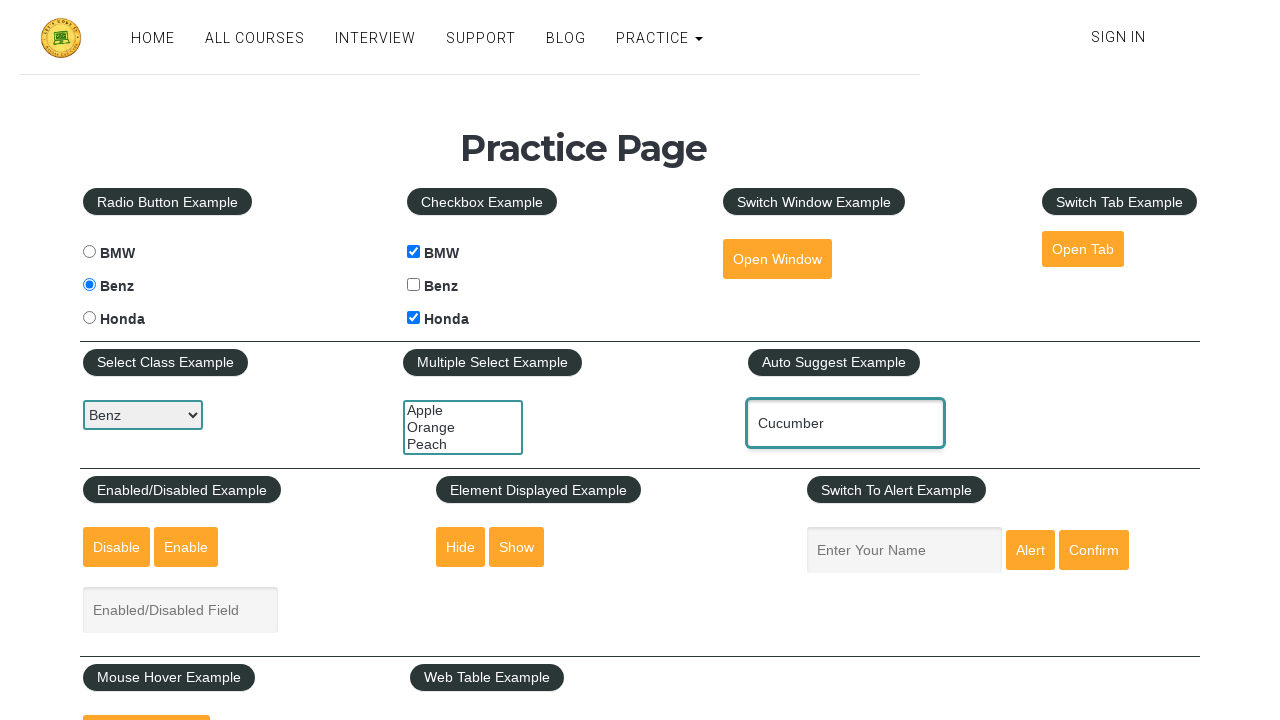

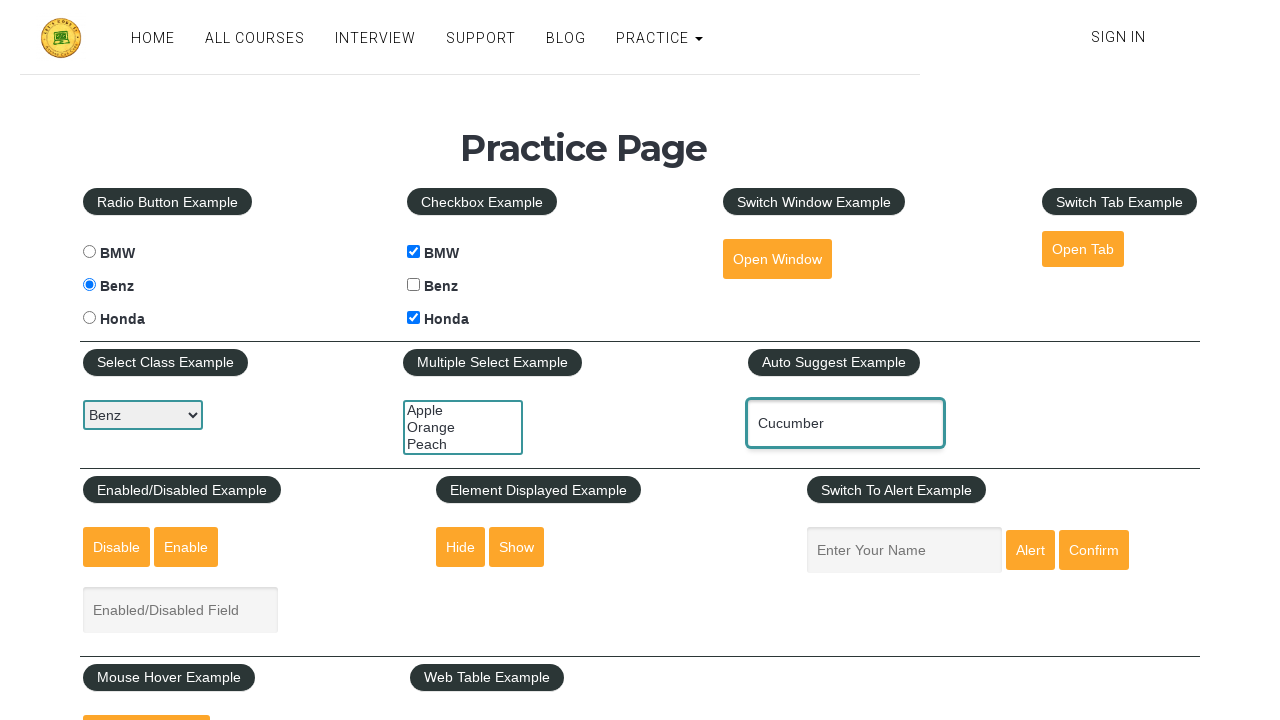